Tests that entered text is trimmed when editing todo items

Starting URL: https://demo.playwright.dev/todomvc

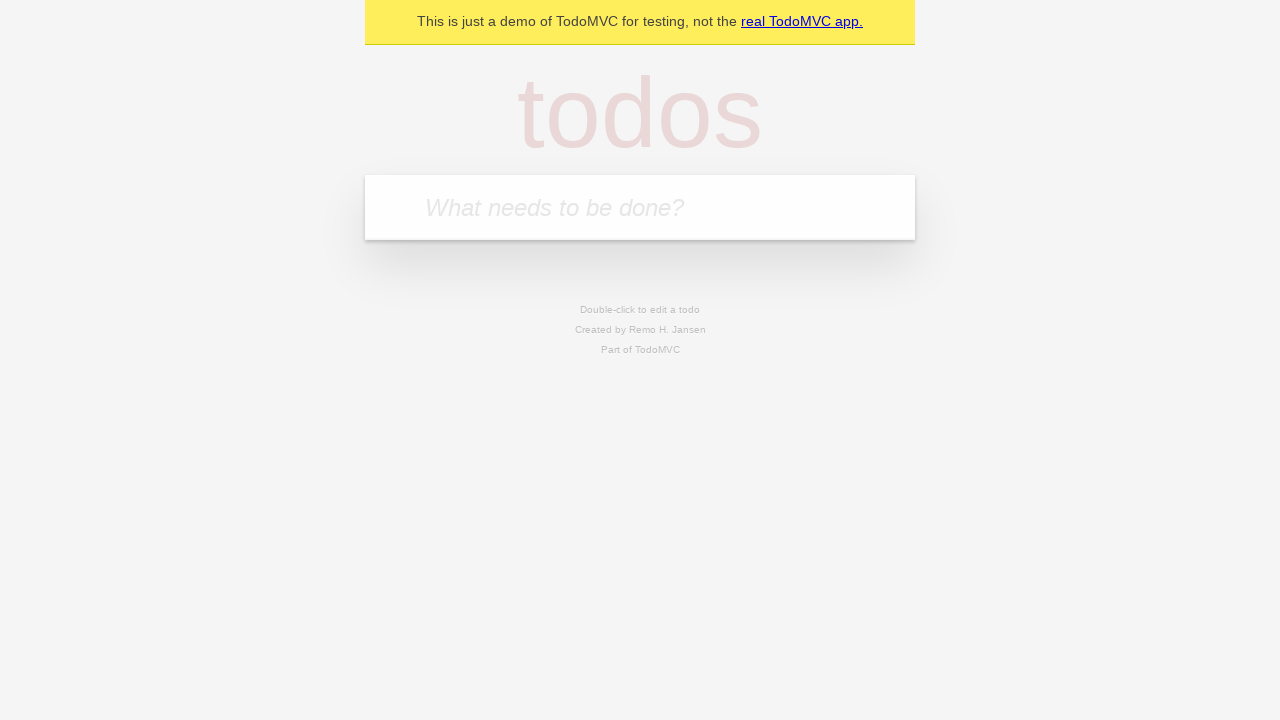

Filled new todo field with 'buy some cheese' on .new-todo
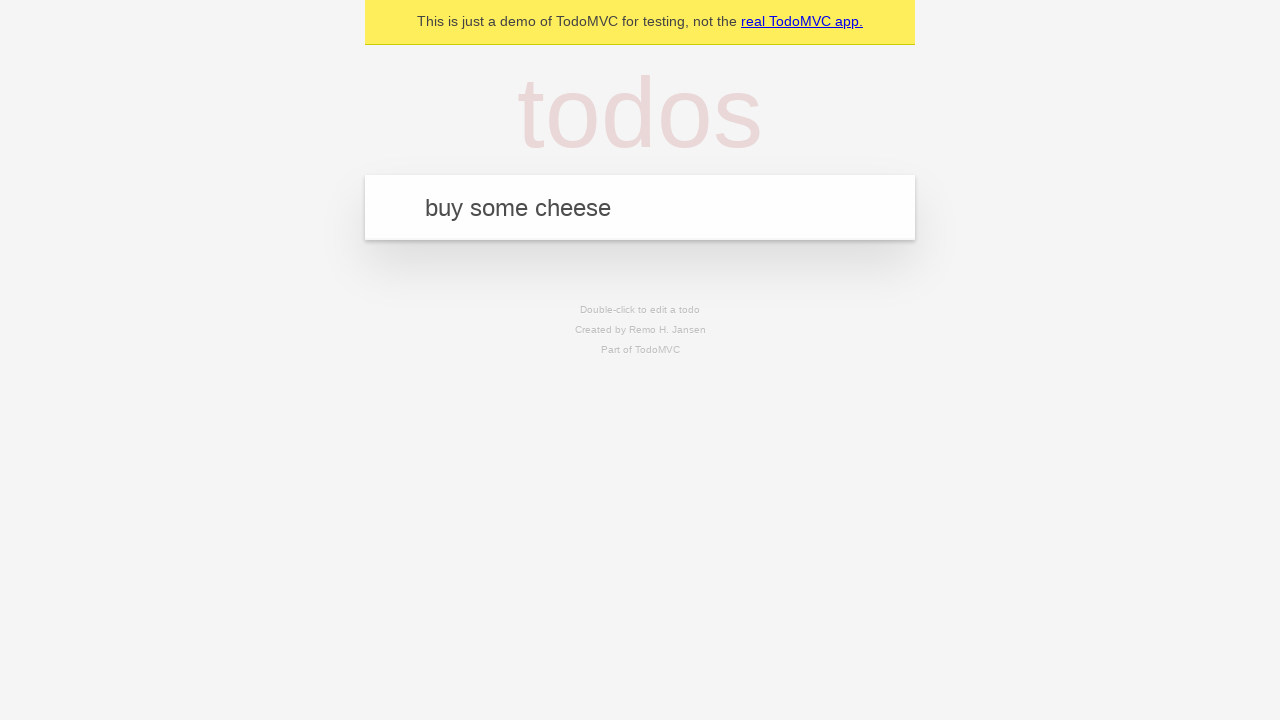

Pressed Enter to create first todo on .new-todo
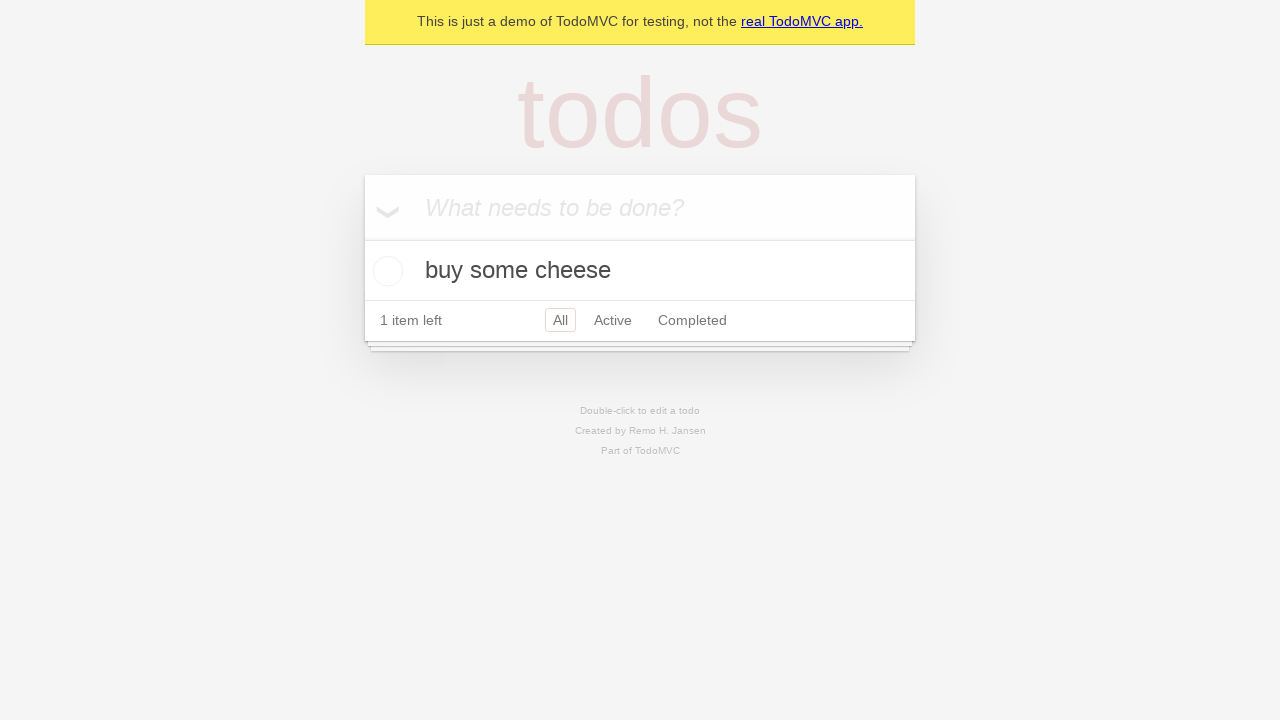

Filled new todo field with 'feed the cat' on .new-todo
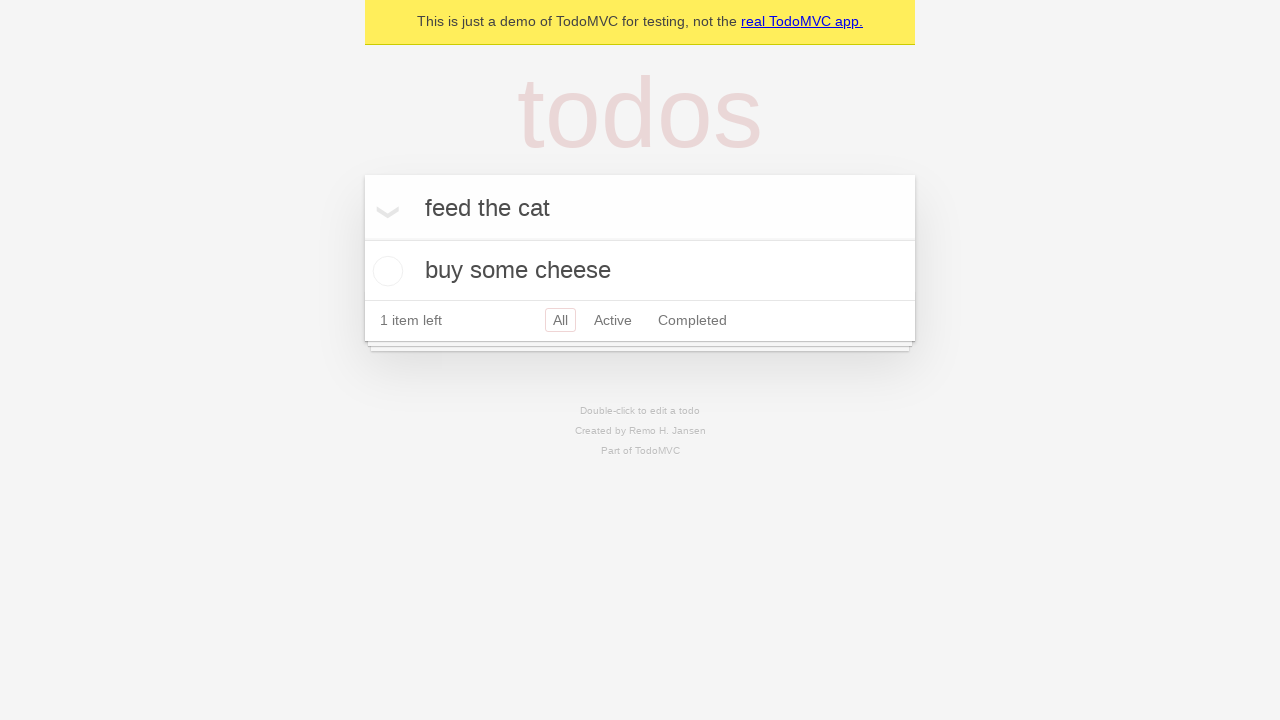

Pressed Enter to create second todo on .new-todo
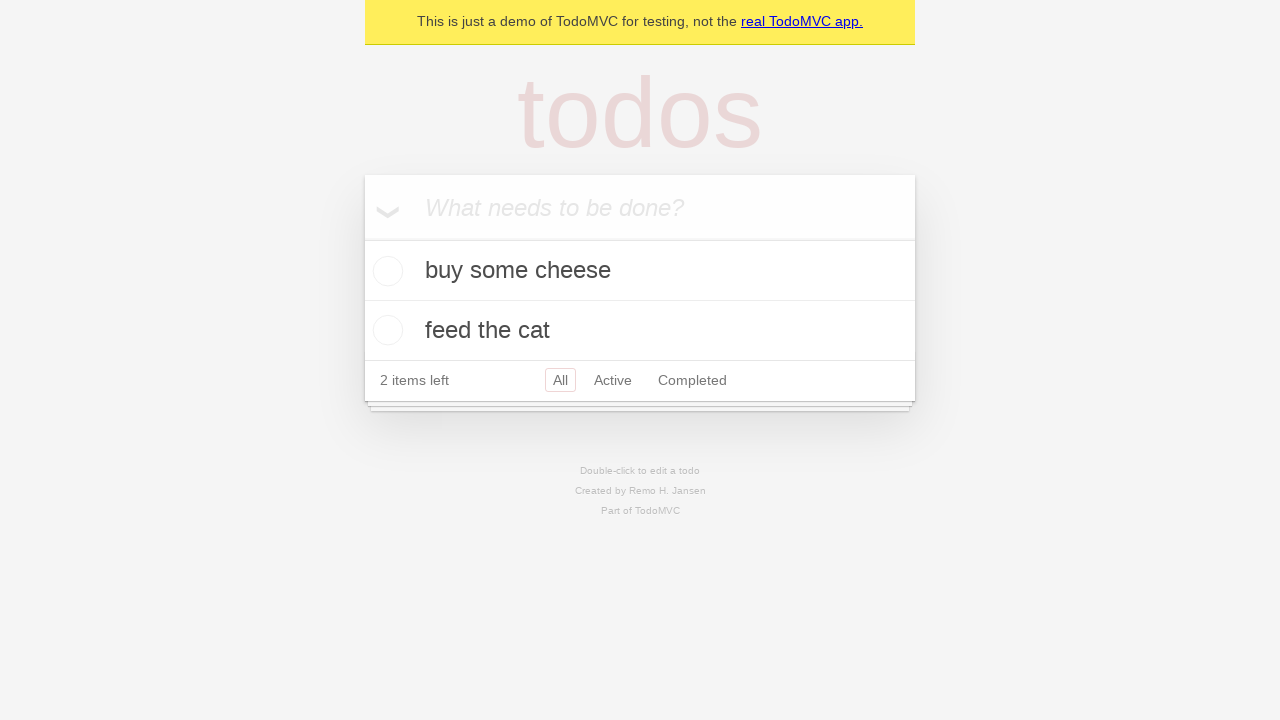

Filled new todo field with 'book a doctors appointment' on .new-todo
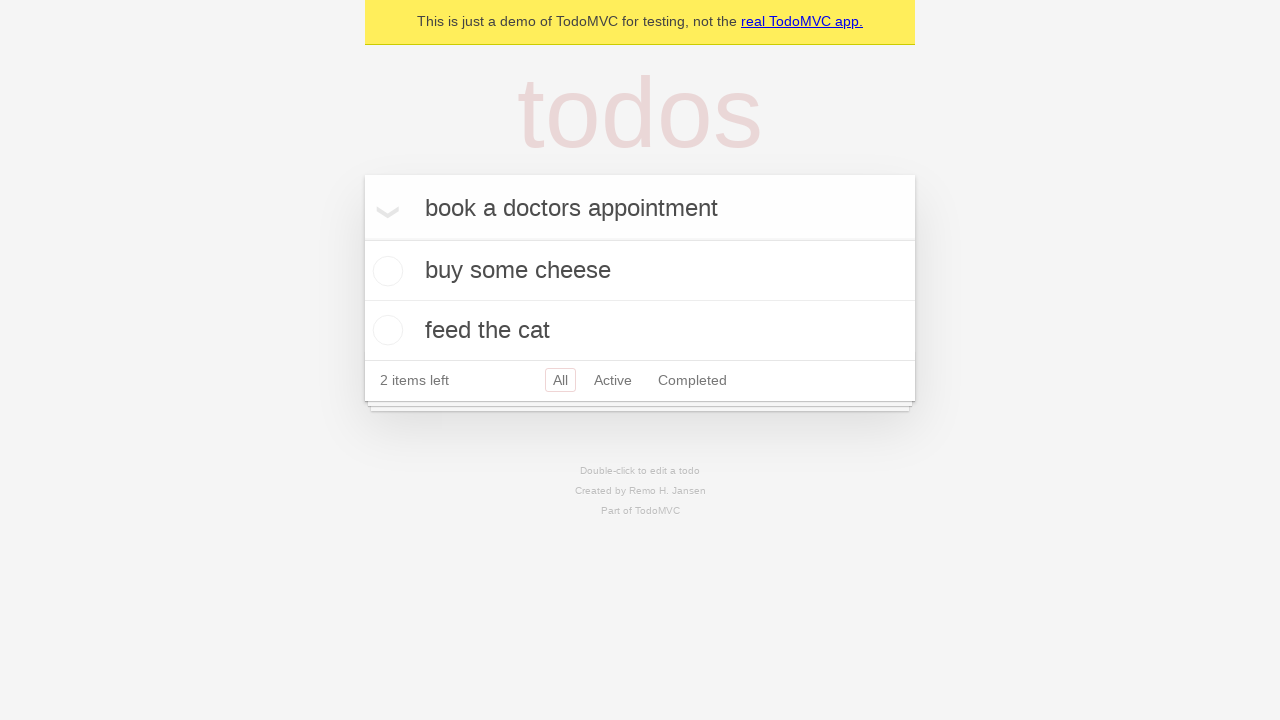

Pressed Enter to create third todo on .new-todo
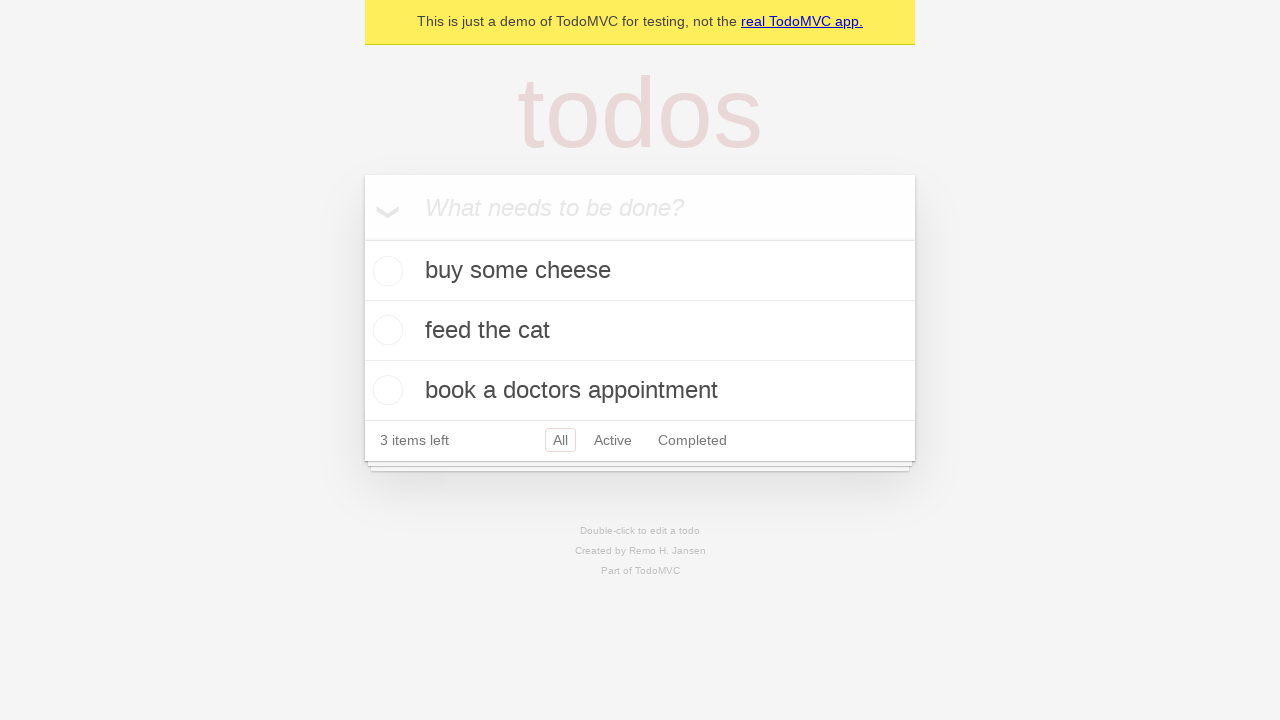

Waited for all three todos to be rendered in the list
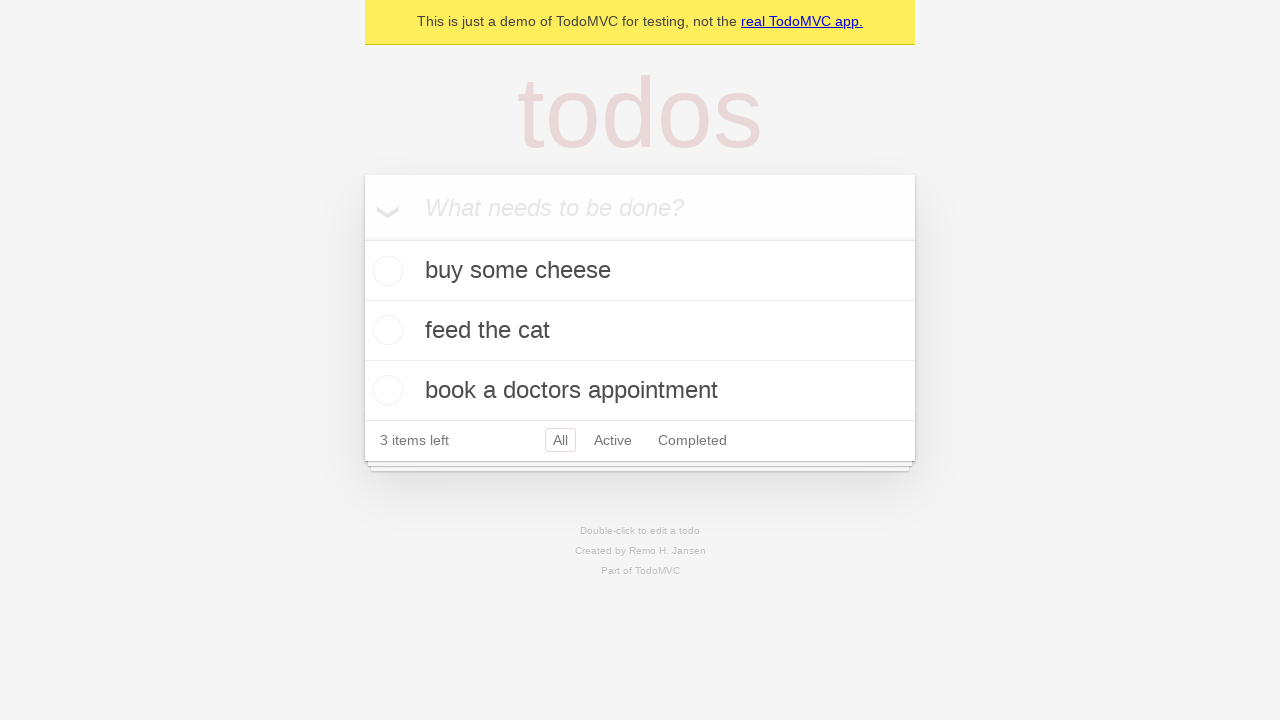

Double-clicked second todo to enter edit mode at (640, 331) on .todo-list li >> nth=1
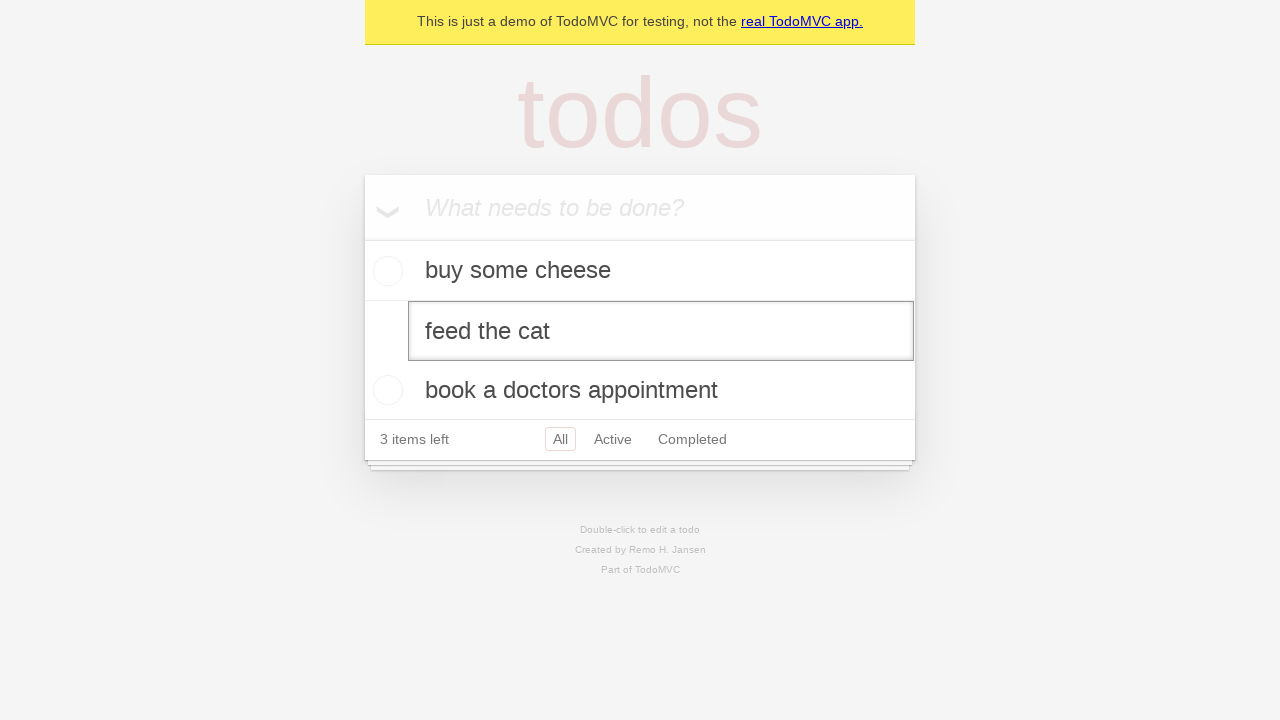

Filled edit field with text containing leading and trailing spaces on .todo-list li >> nth=1 >> .edit
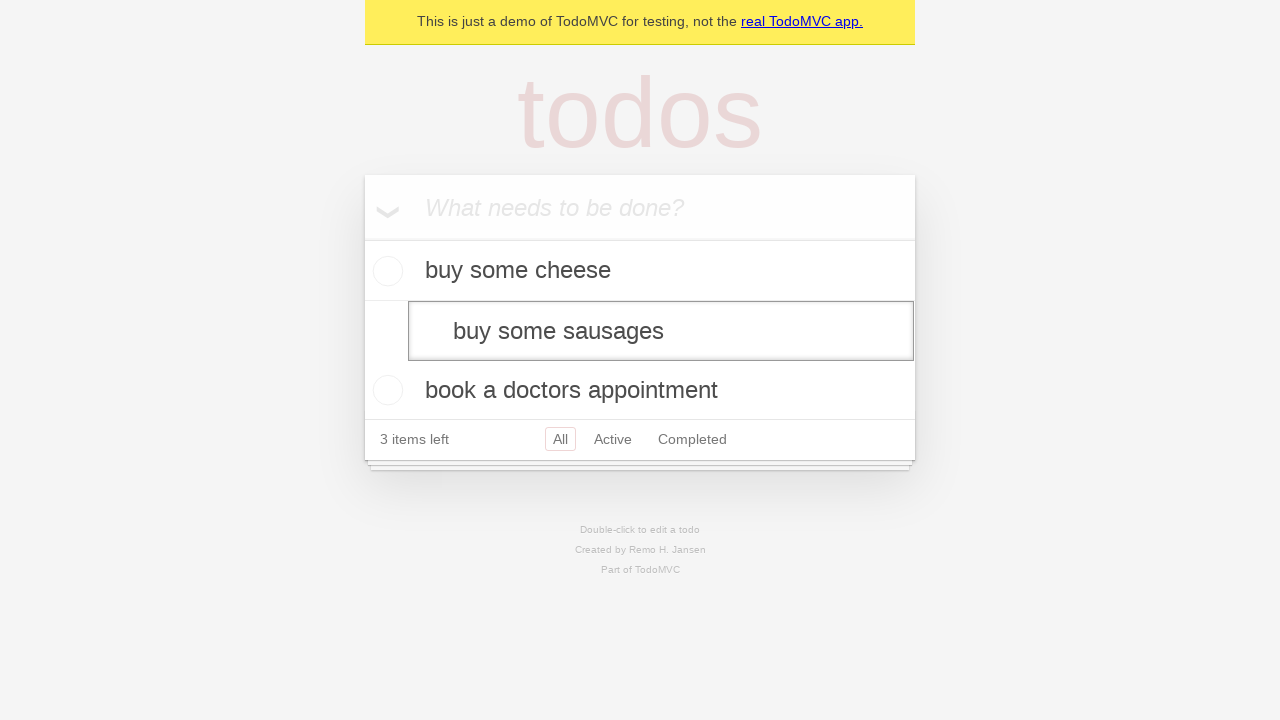

Pressed Enter to save edited todo, verifying text is trimmed on .todo-list li >> nth=1 >> .edit
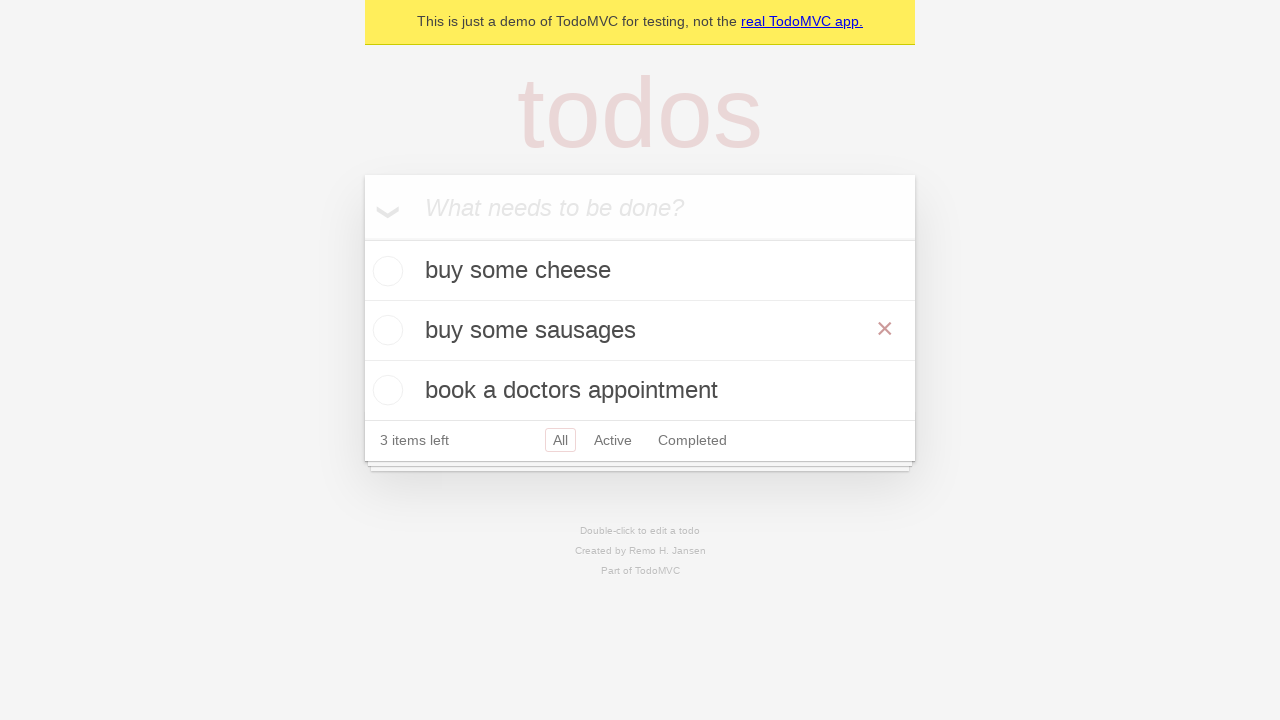

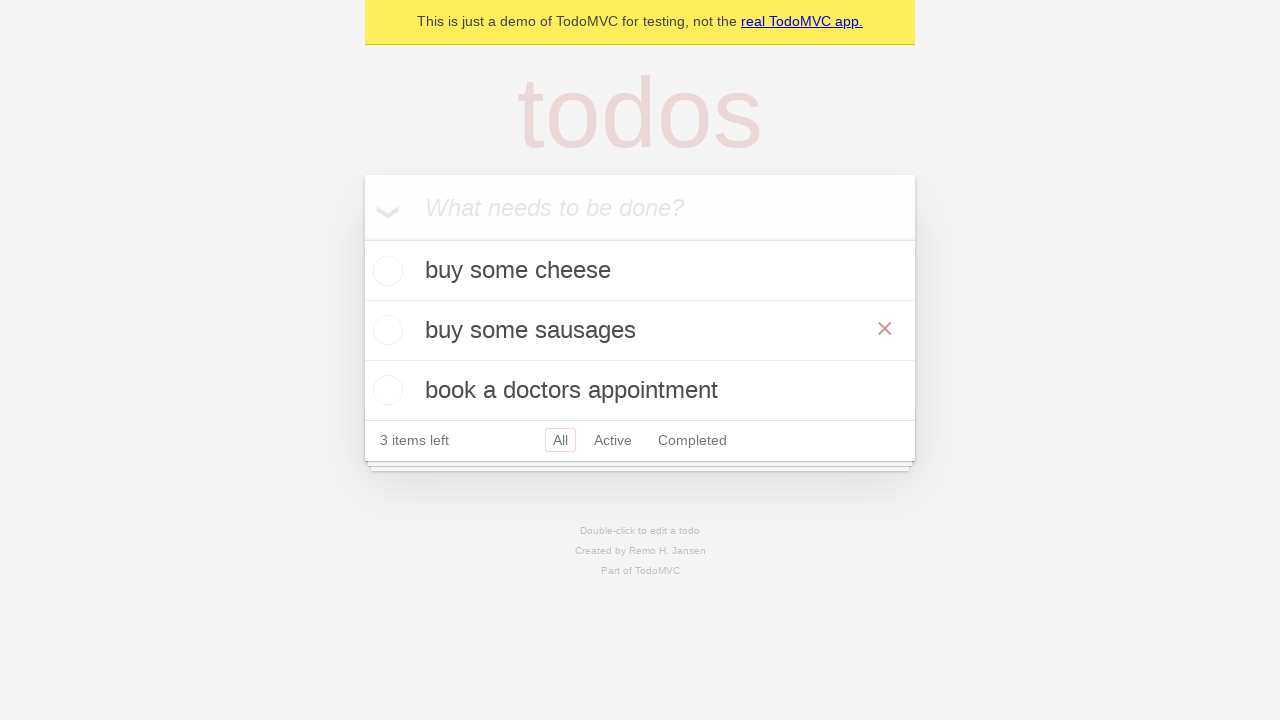